Tests iframe handling by navigating to W3Schools iframe tutorial page, switching into an iframe, clicking a navigation button inside it, and switching back to the parent frame

Starting URL: https://www.w3schools.com/html/html_iframe.asp

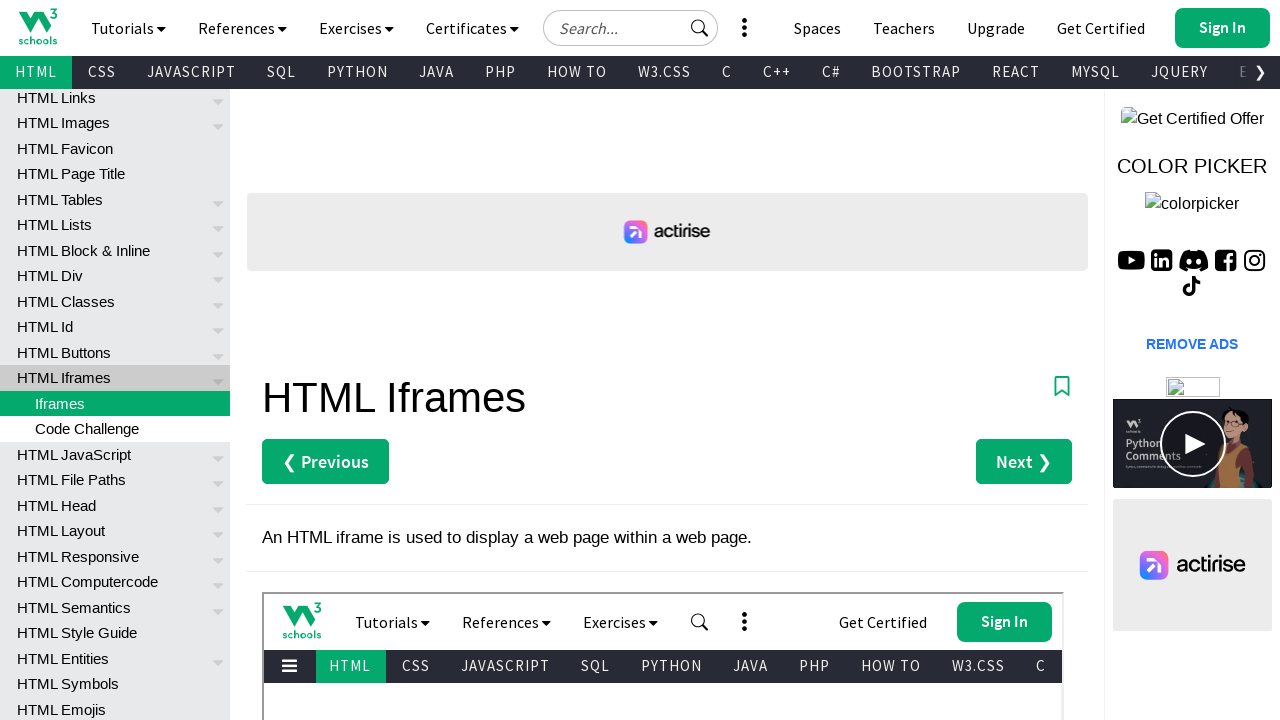

Waited for iframe with title 'W3Schools HTML Tutorial' to load
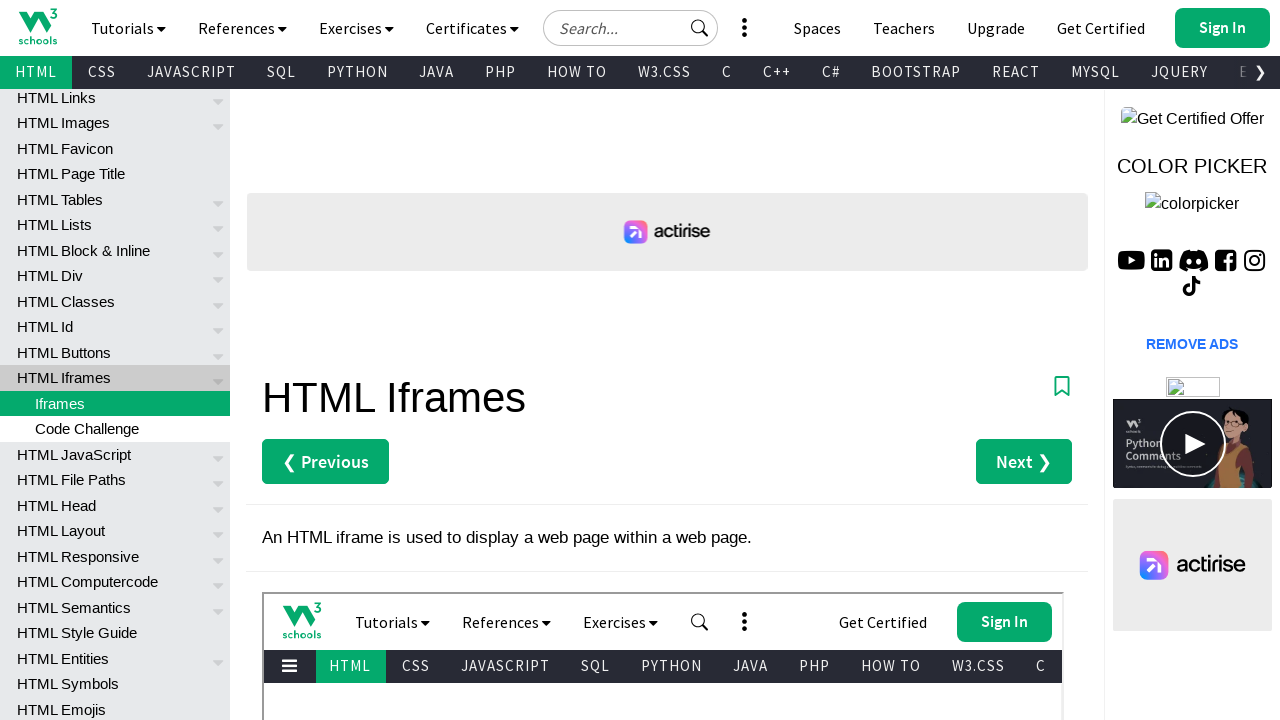

Retrieved content frame from iframe element
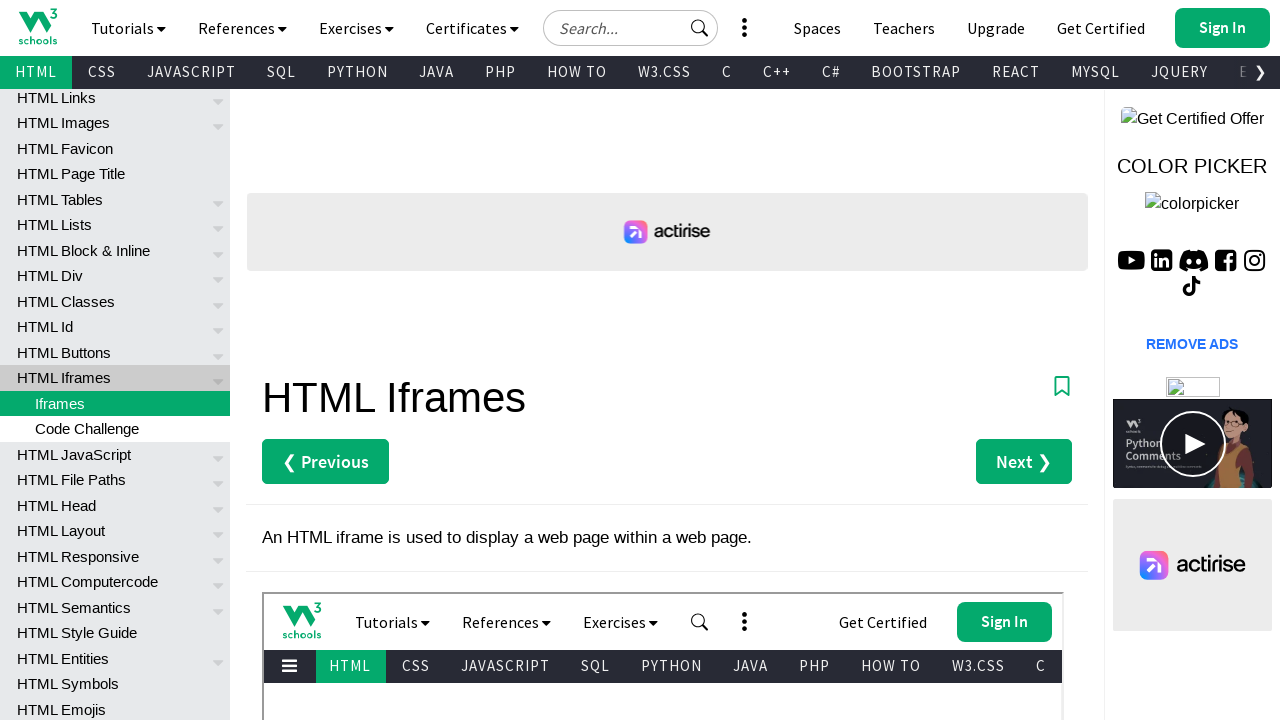

Clicked right navigation button inside iframe at (981, 361) on a.w3-right.w3-btn
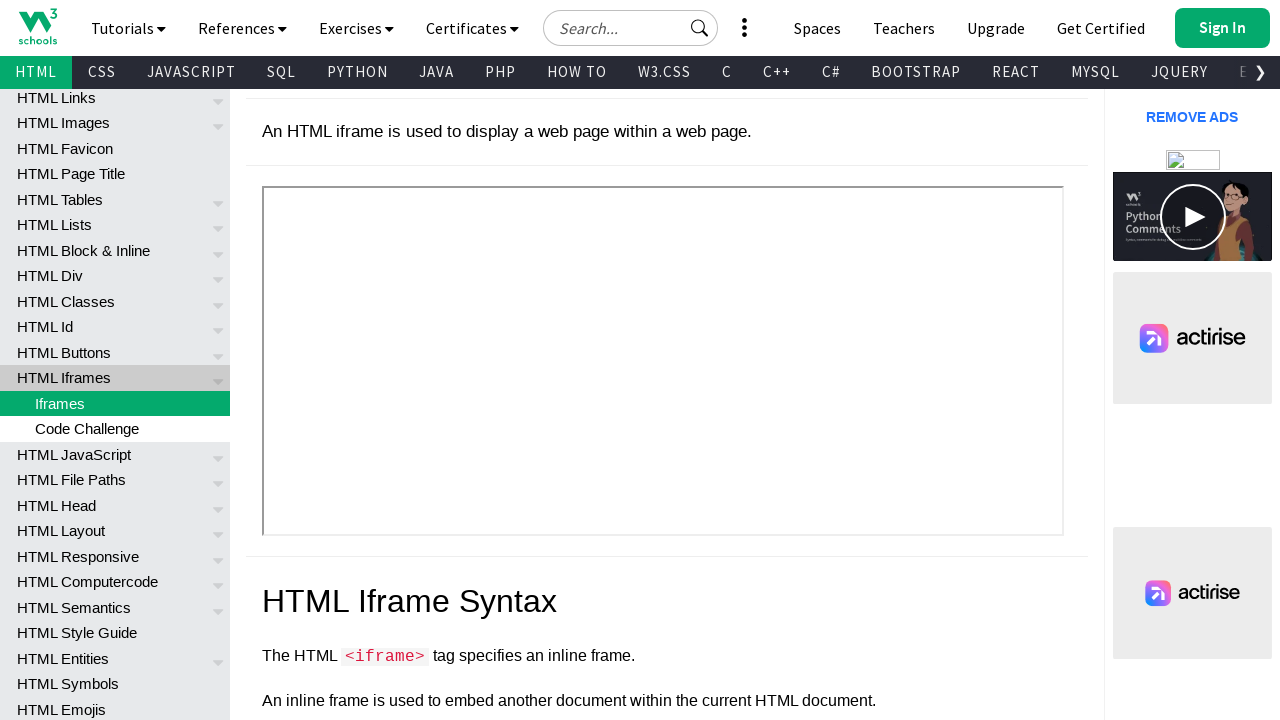

Waited 1000ms for navigation to complete
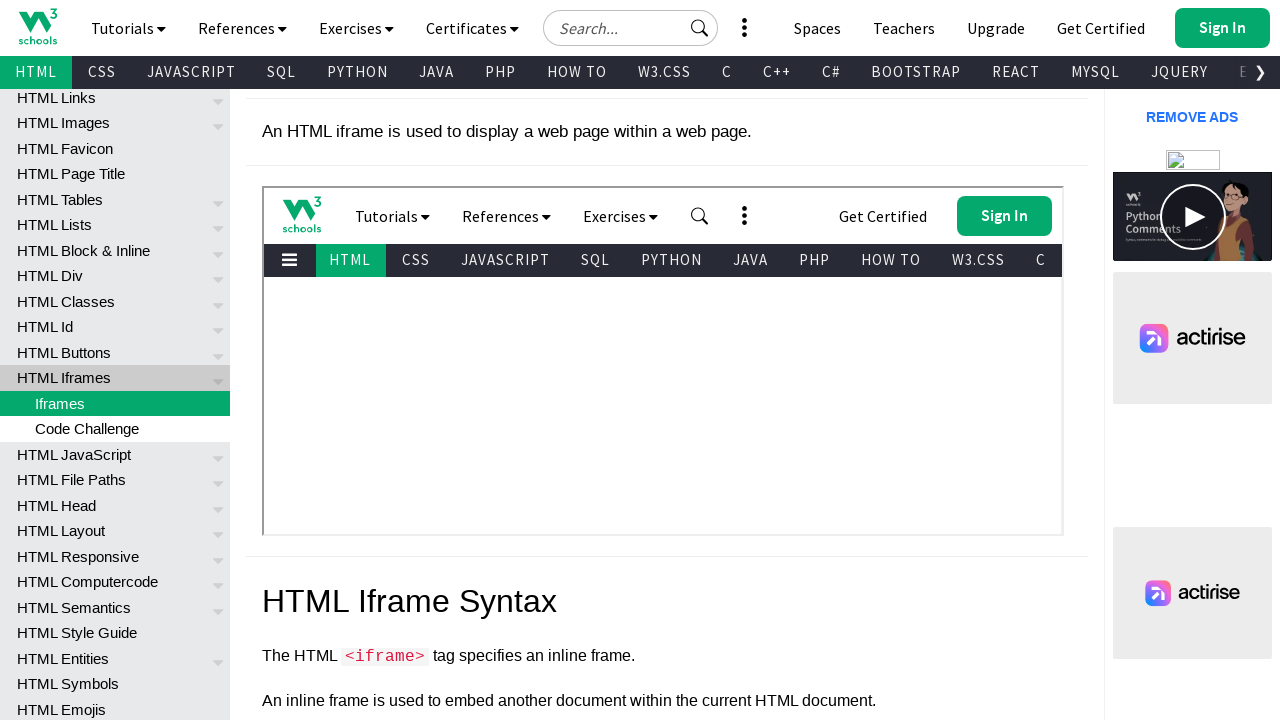

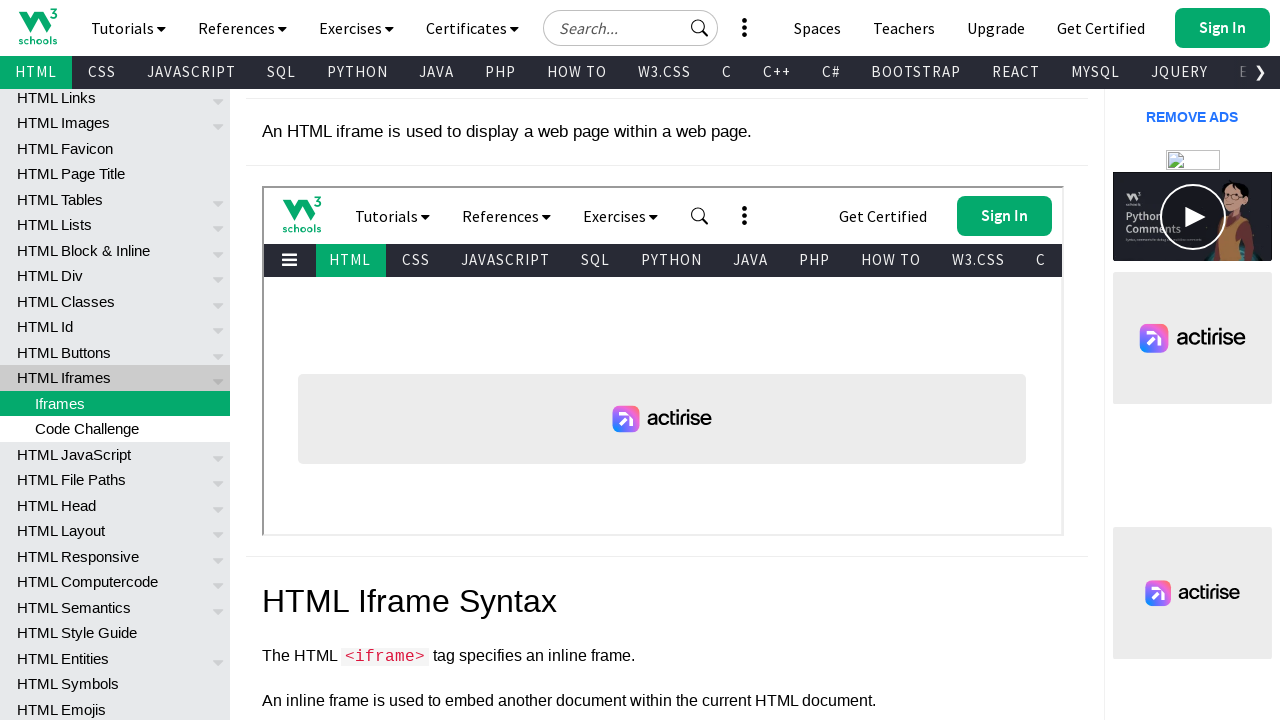